Tests slider interaction using keyboard arrow keys to increment the range value

Starting URL: https://www.selenium.dev/selenium/web/web-form.html

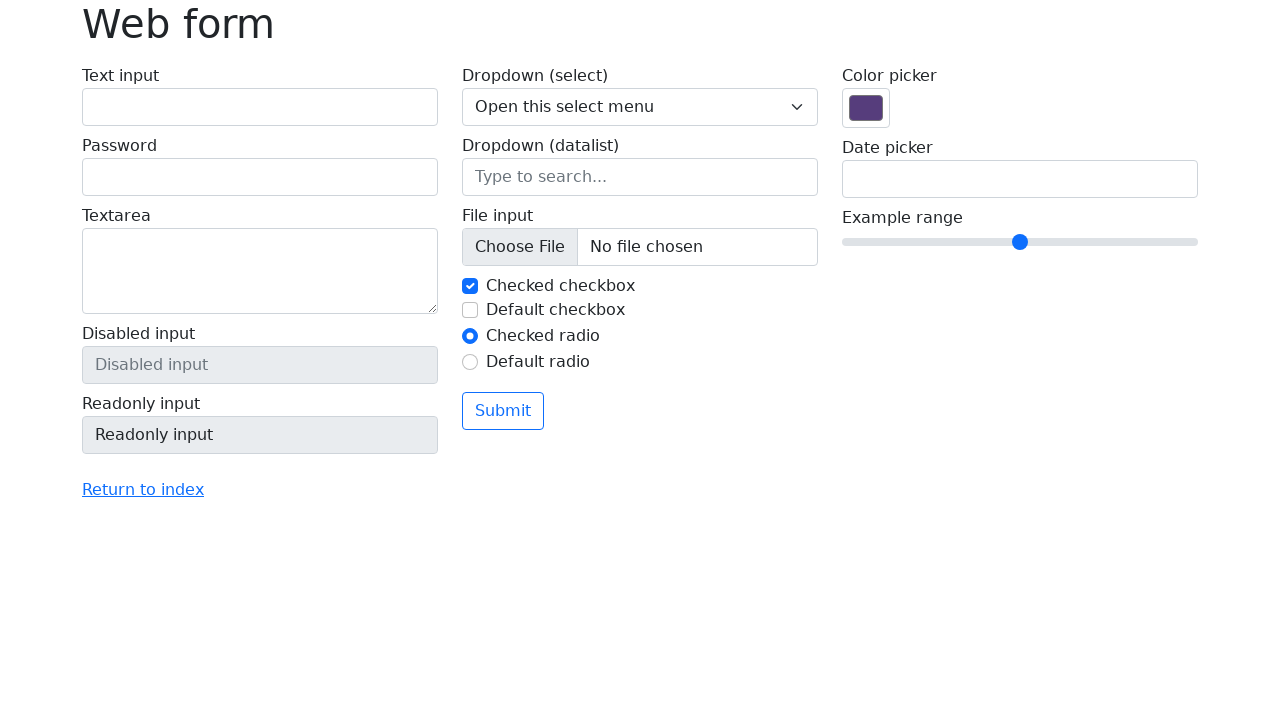

Focused on the range slider element on input[name='my-range']
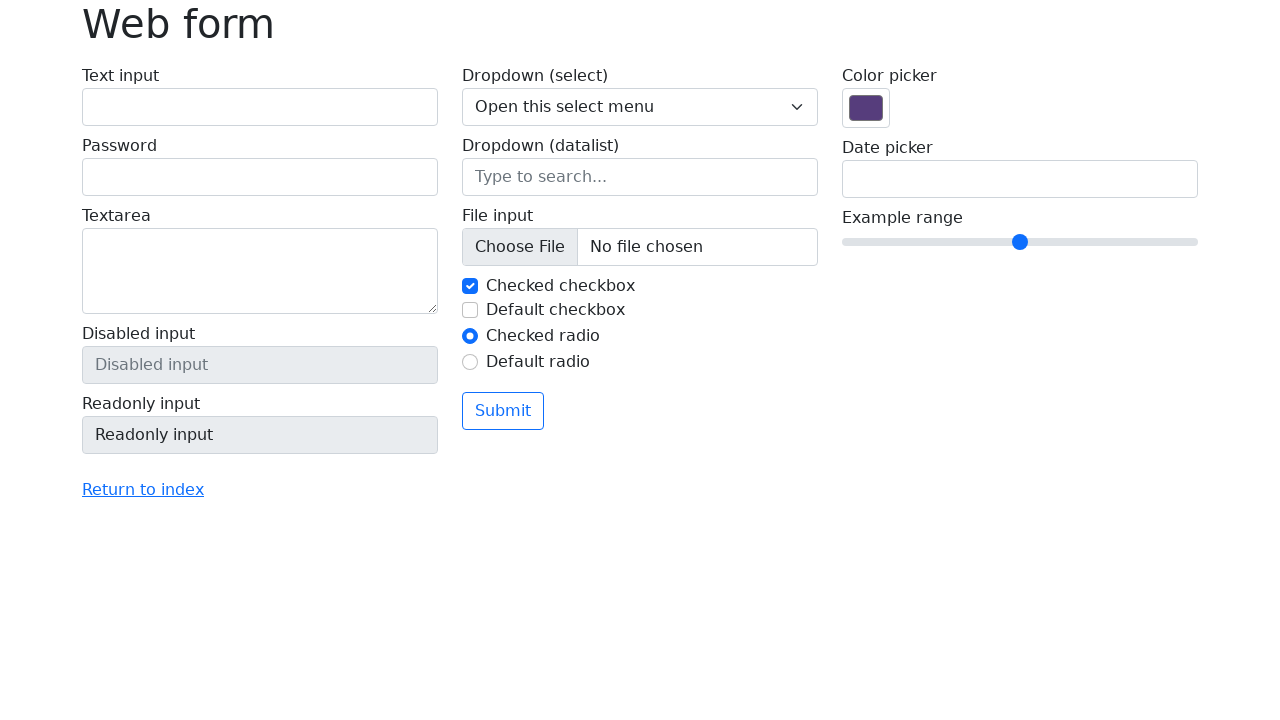

Pressed ArrowRight key to increment slider value (iteration 1/4) on input[name='my-range']
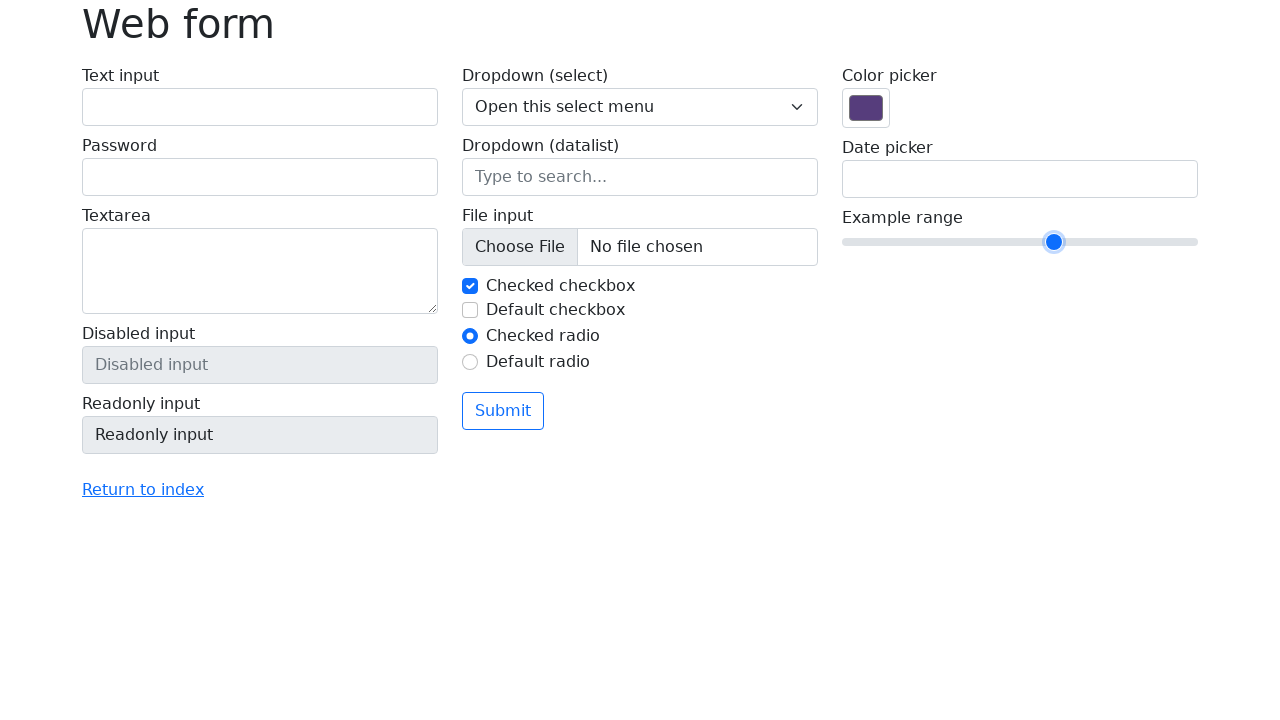

Pressed ArrowRight key to increment slider value (iteration 2/4) on input[name='my-range']
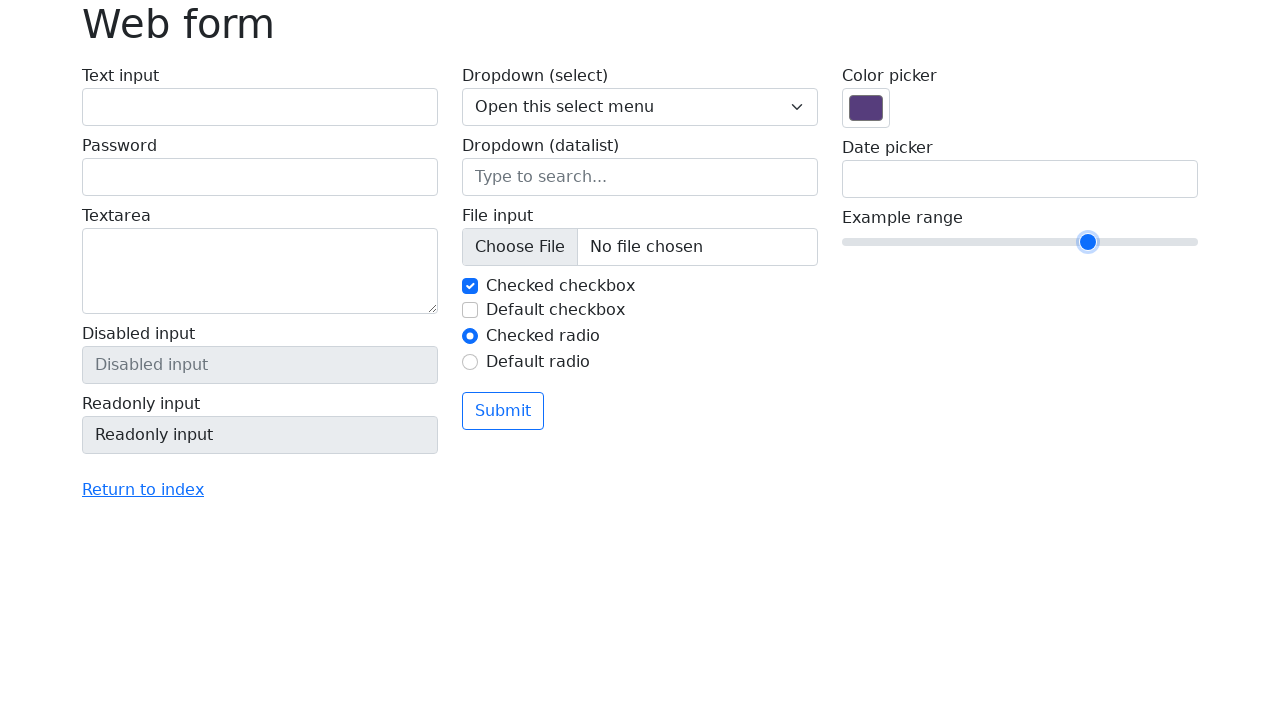

Pressed ArrowRight key to increment slider value (iteration 3/4) on input[name='my-range']
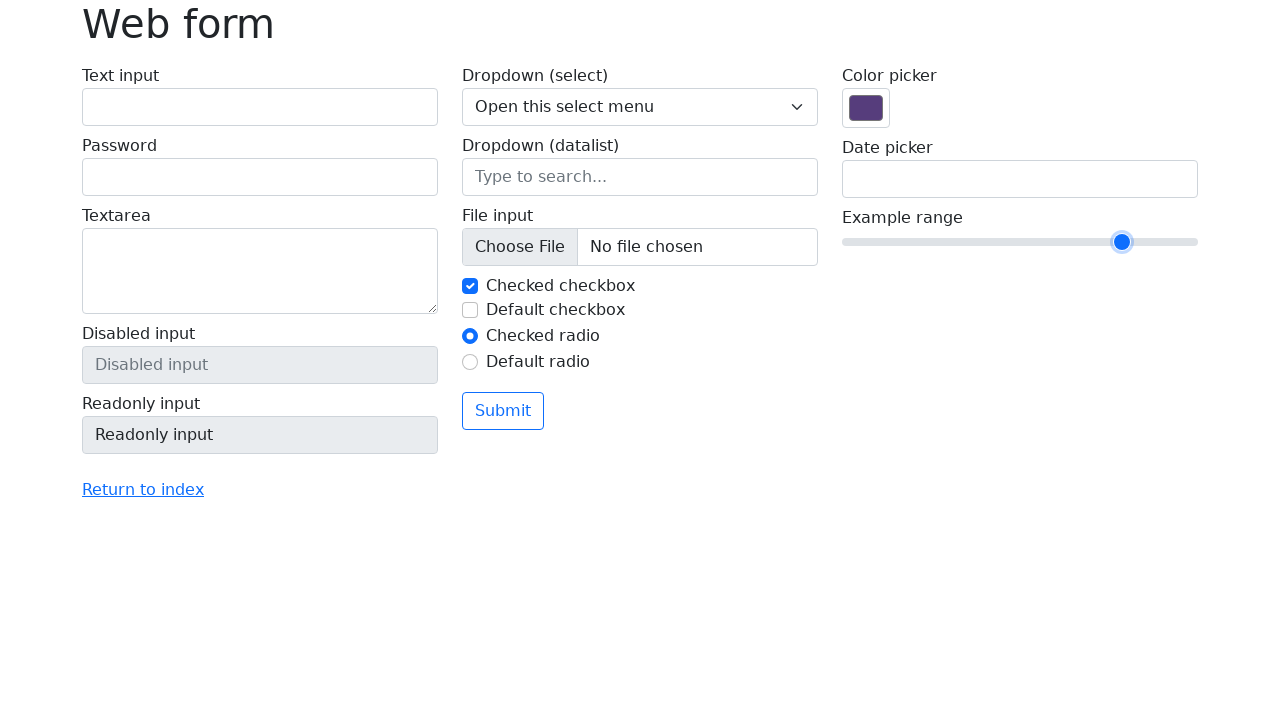

Pressed ArrowRight key to increment slider value (iteration 4/4) on input[name='my-range']
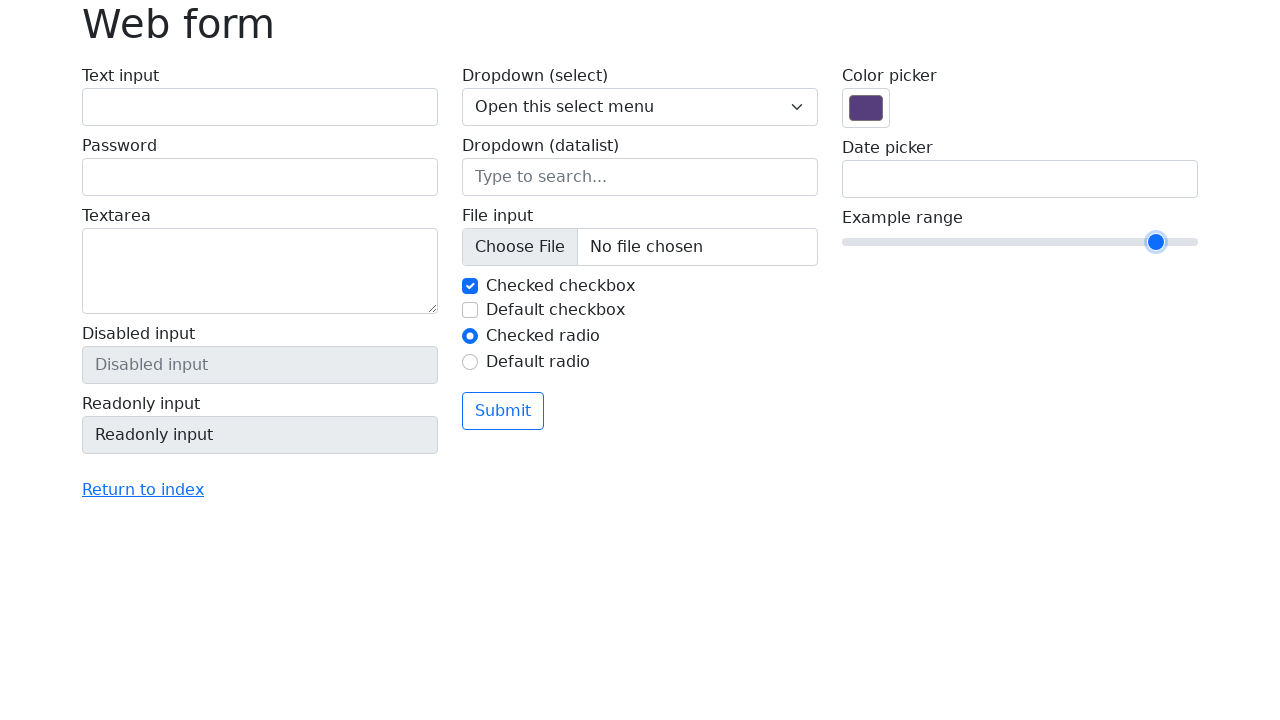

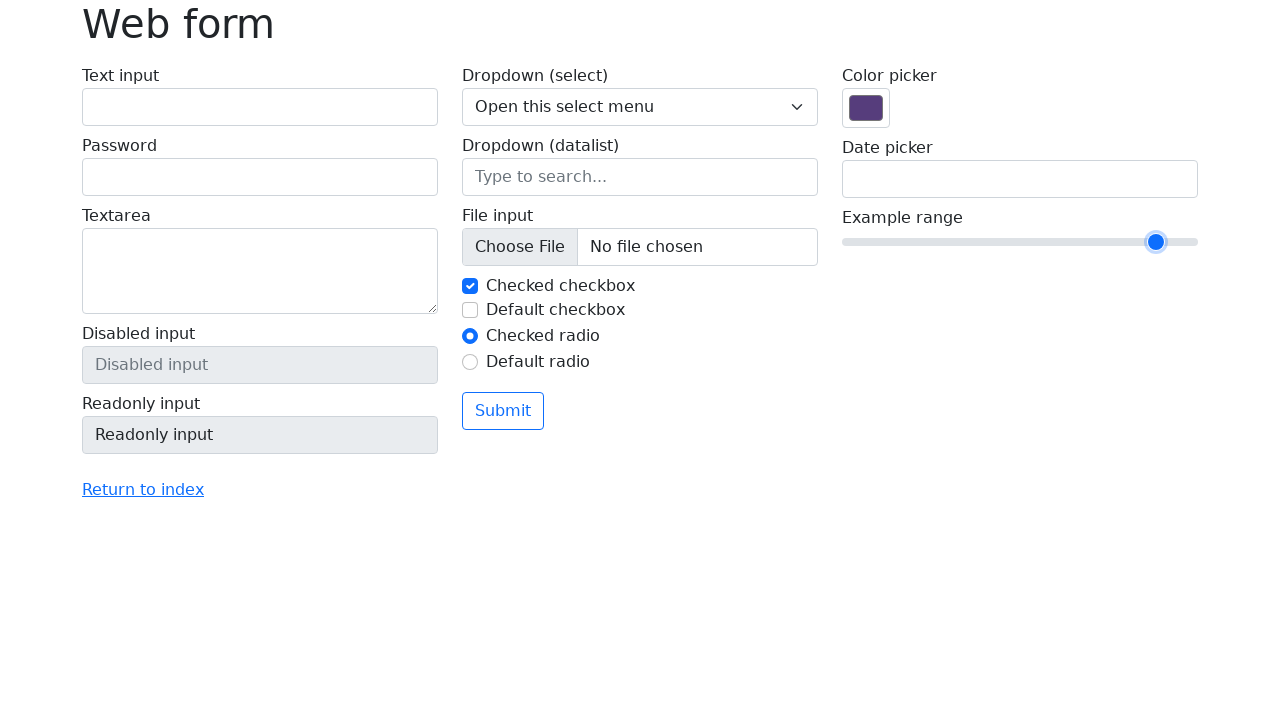